Tests entering text and then clearing it to verify counts reset to zero

Starting URL: https://wordcounter.net/

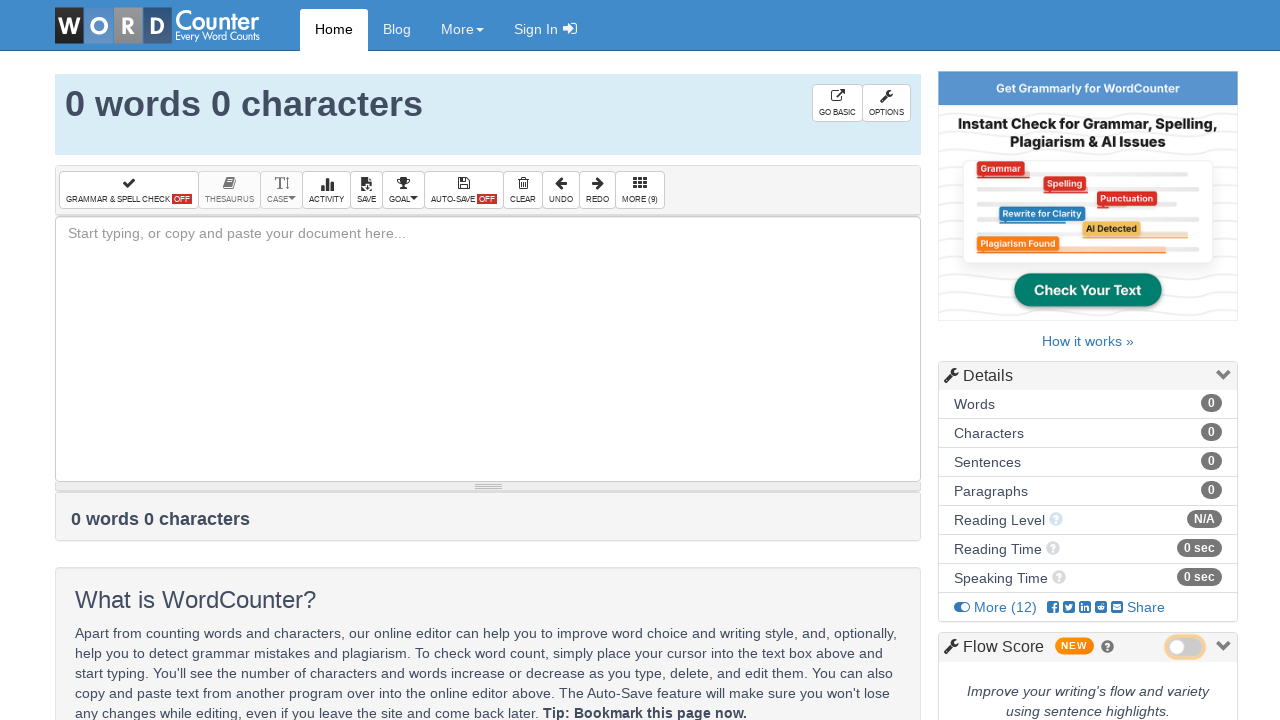

Filled textarea with sample text for clearing test on textarea#box
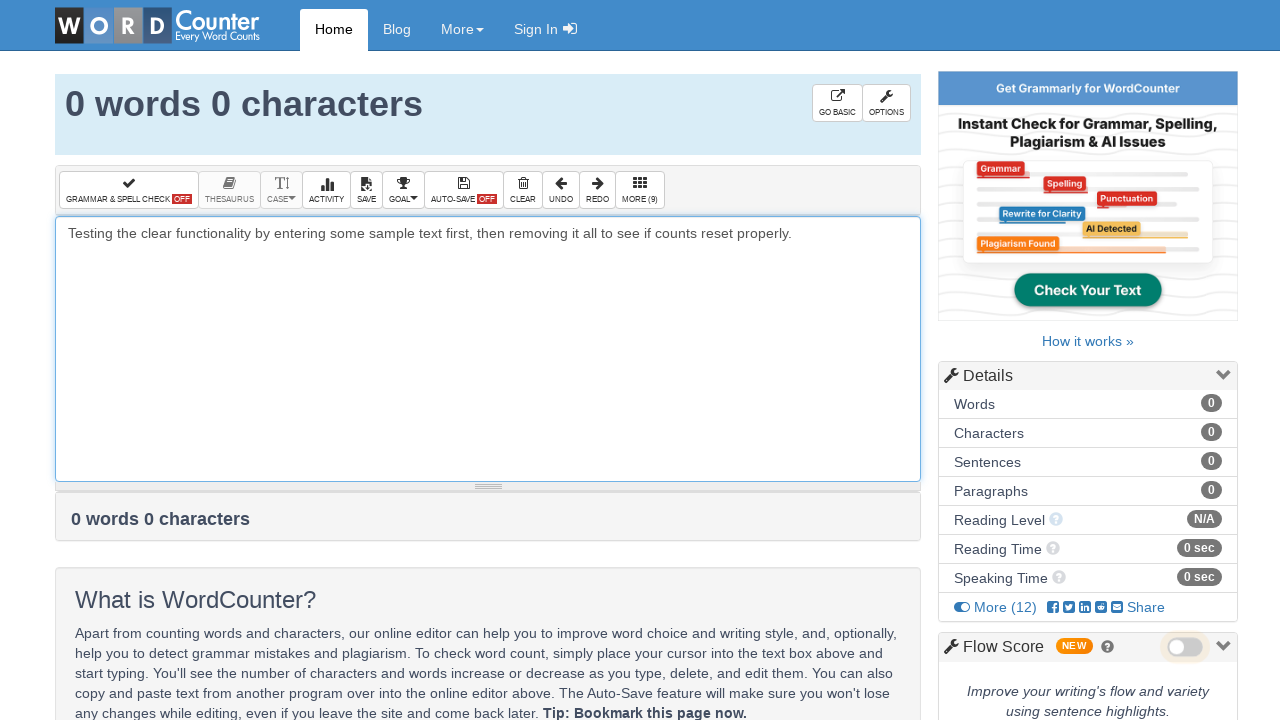

Waited for word counts to update after text entry
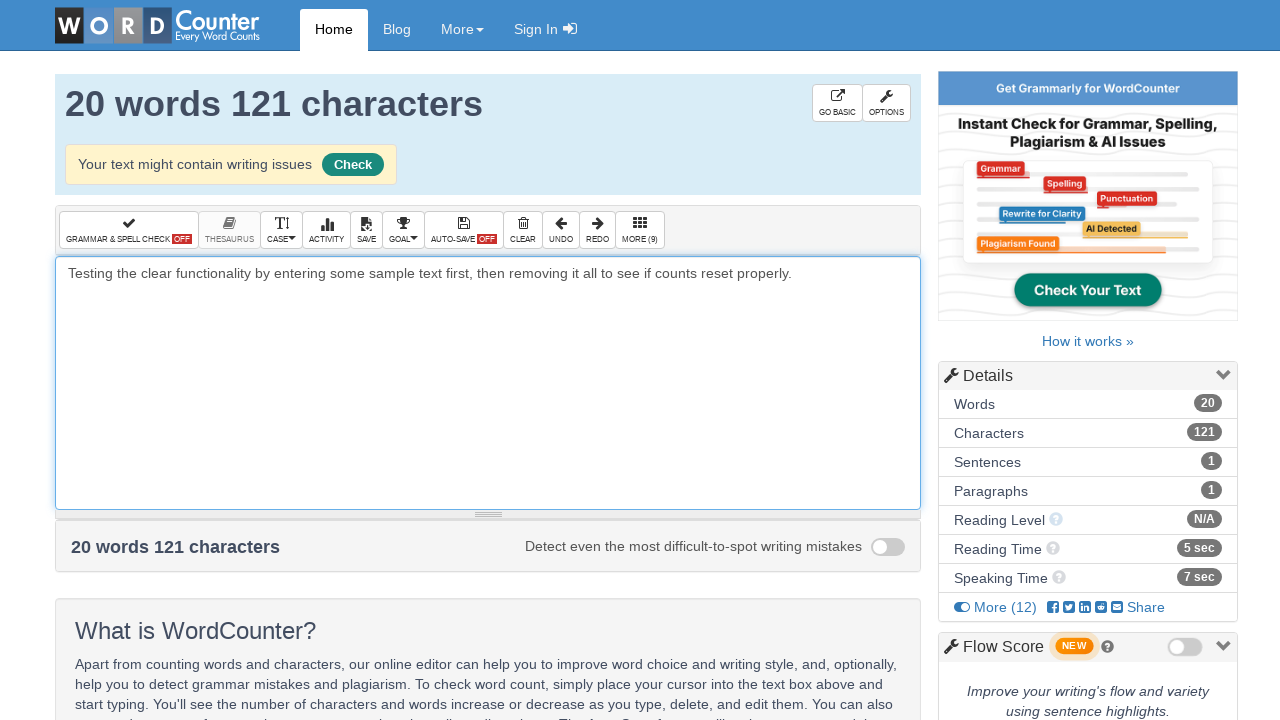

Cleared the textarea field on textarea#box
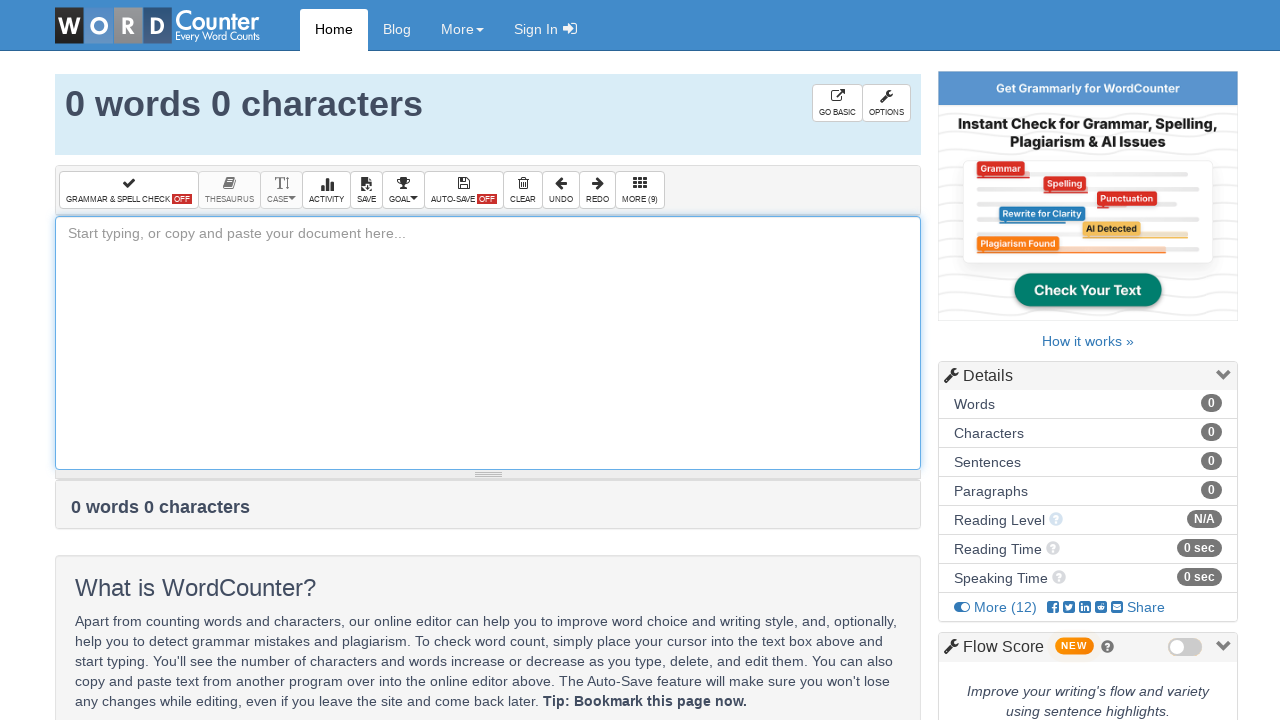

Verified word count element is present after clearing
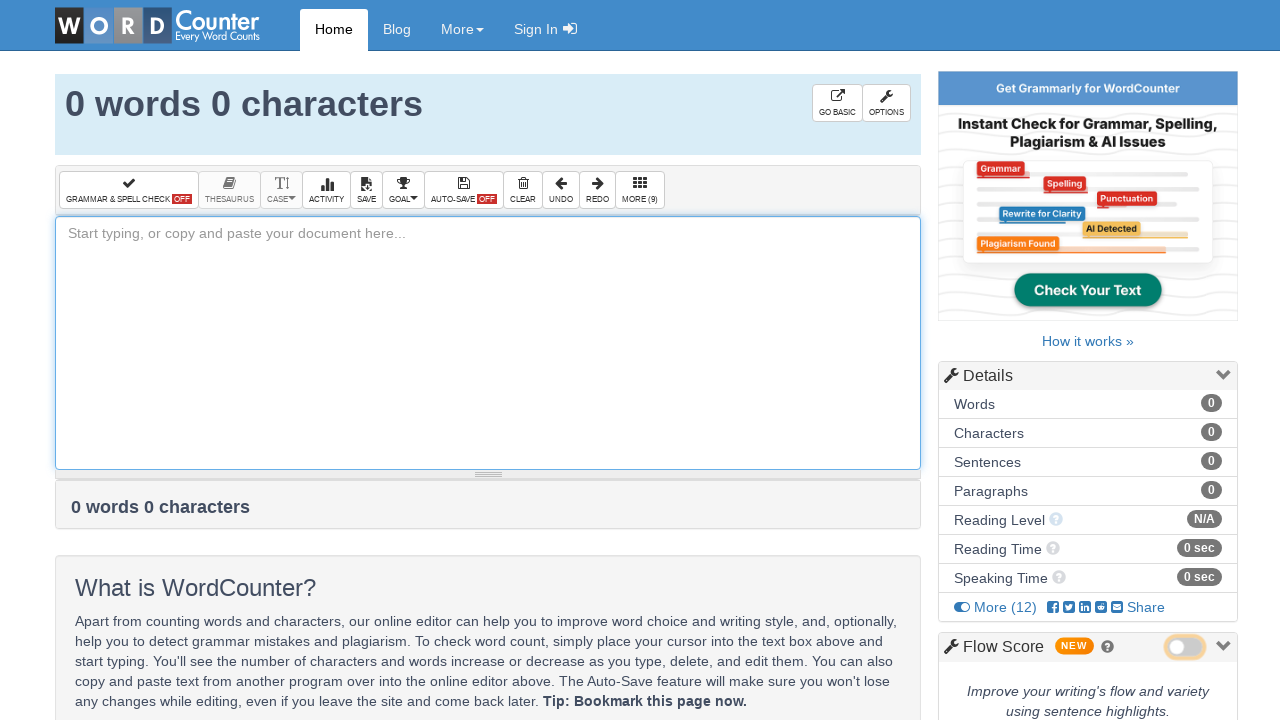

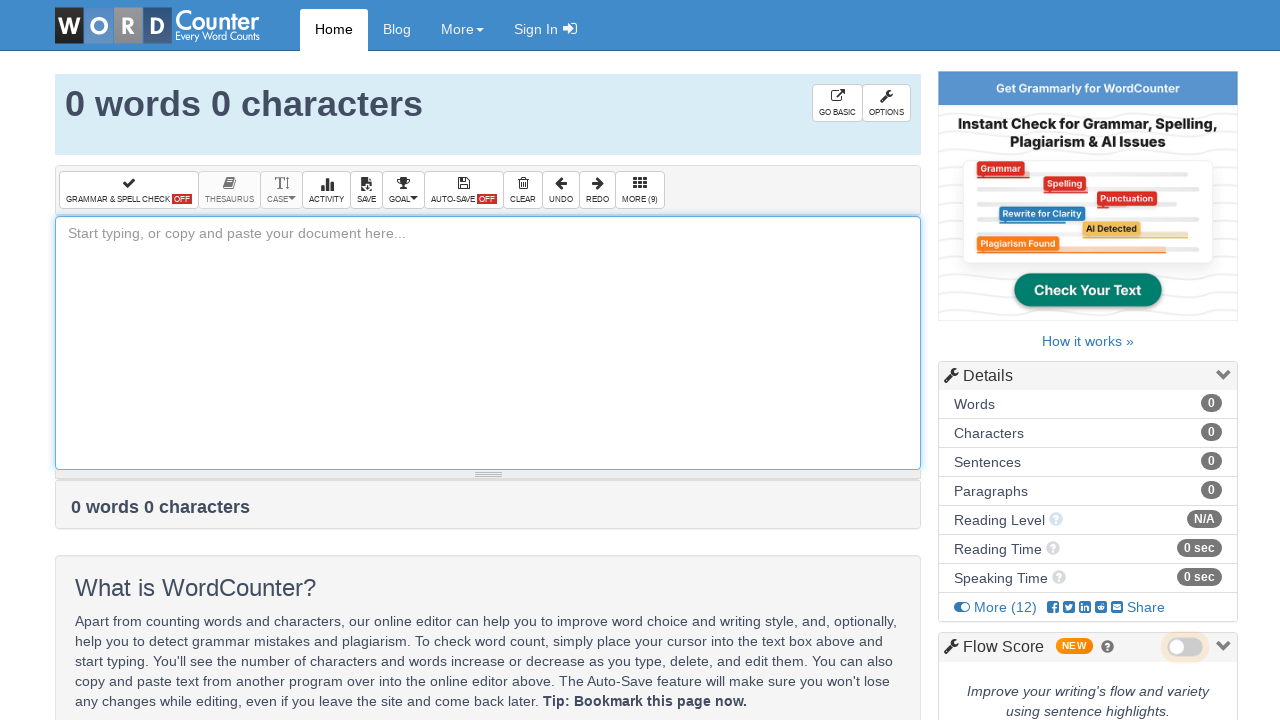